Tests multi-select dropdown functionality by selecting multiple options using different selection methods (by visible text, by value, and by index)

Starting URL: http://only-testing-blog.blogspot.in/2013/09/testing.html

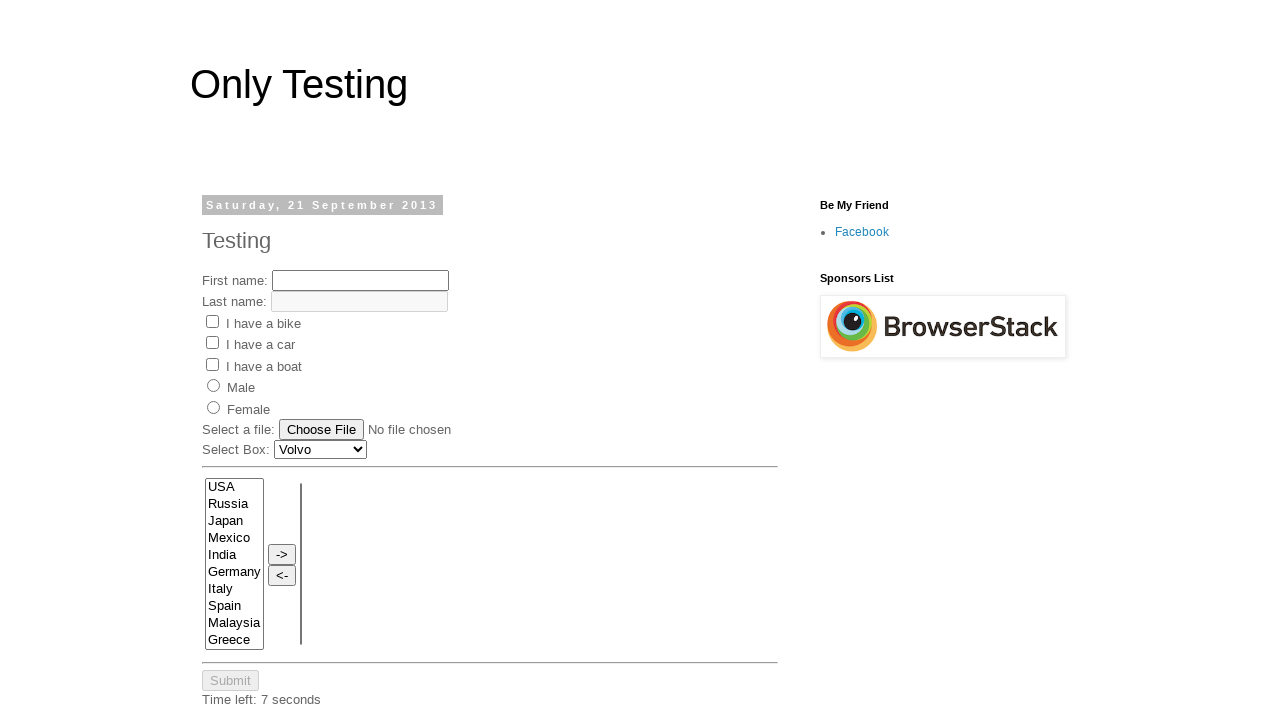

Located multi-select dropdown element with name 'FromLB'
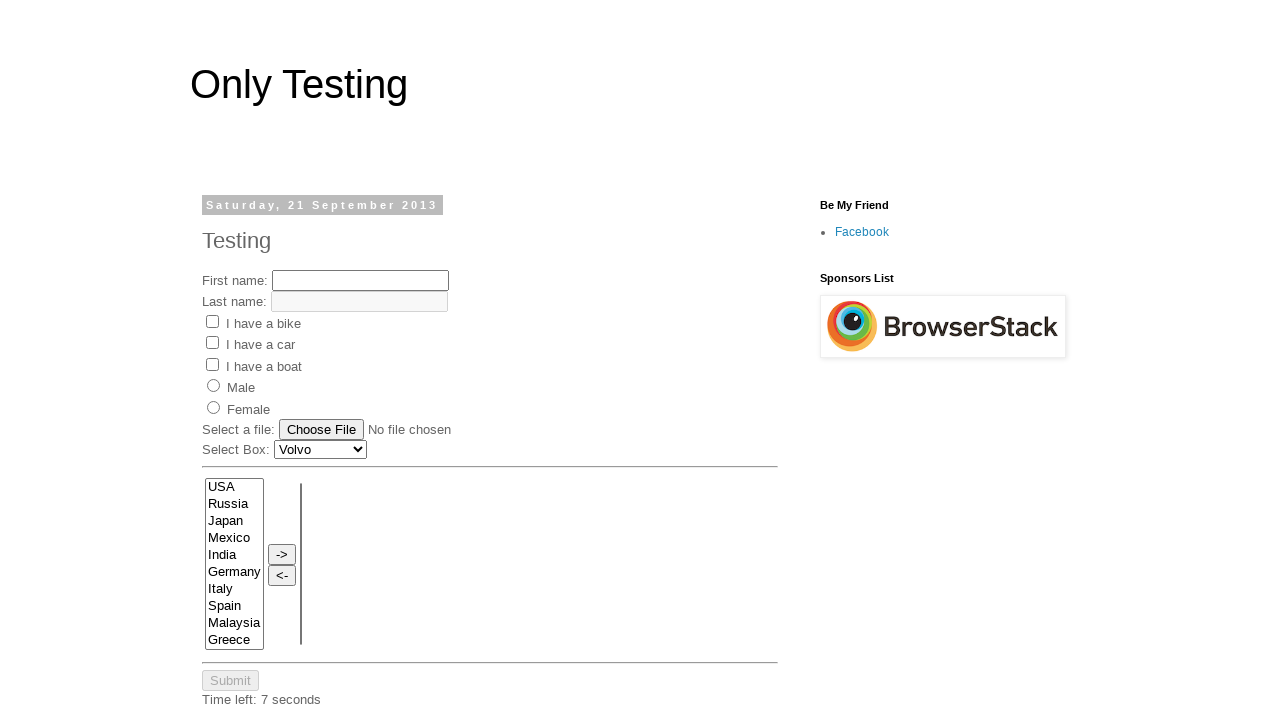

Selected 'USA' option by visible text on select[name='FromLB']
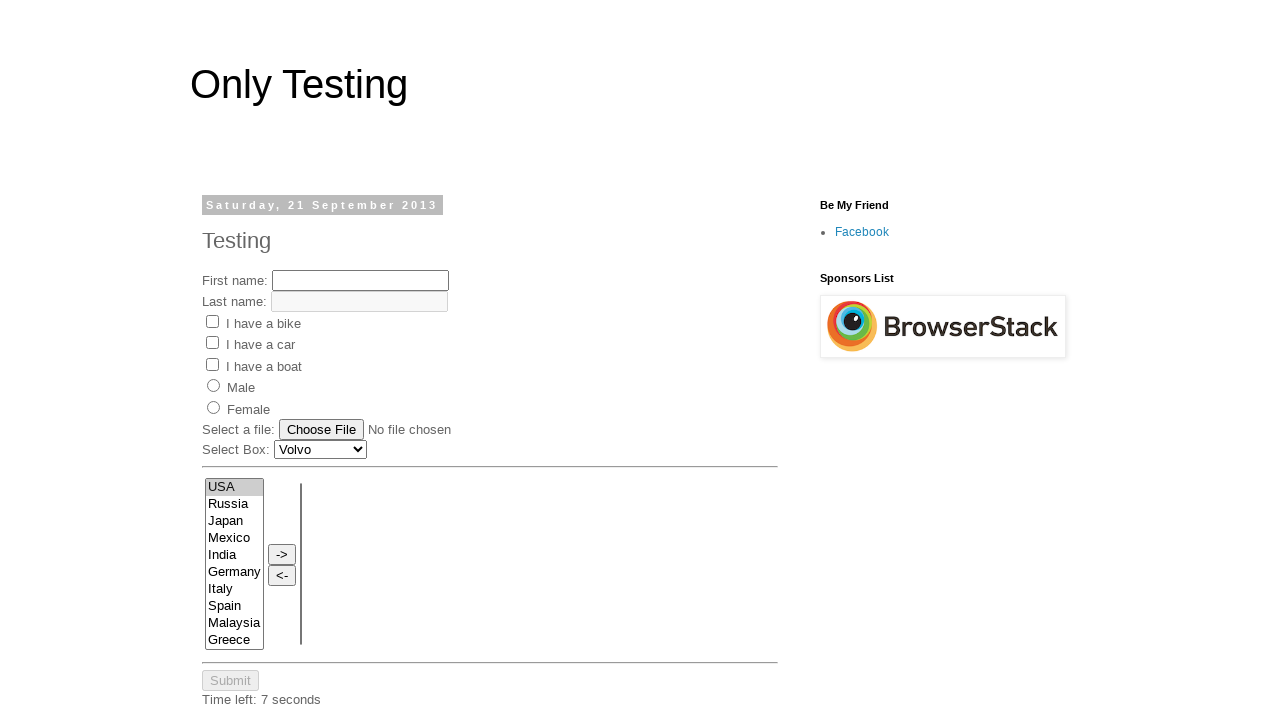

Selected multiple options by value: USA and India on select[name='FromLB']
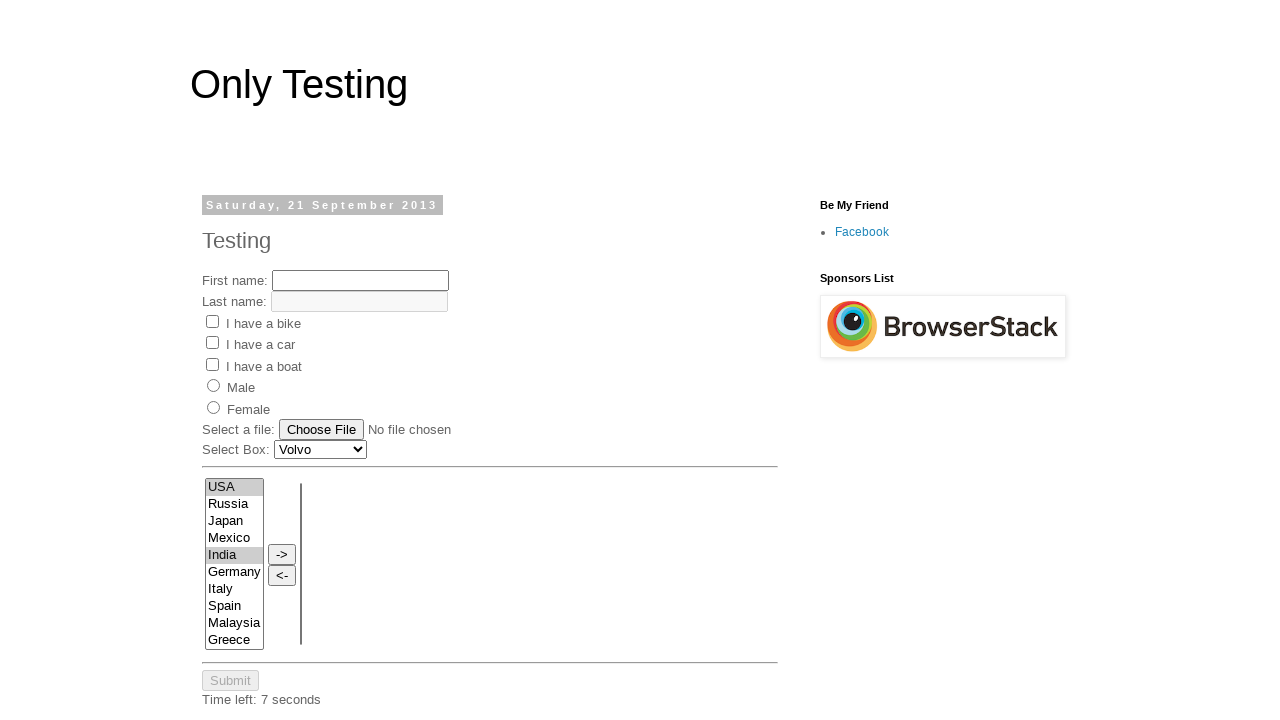

Retrieved all available options from the dropdown
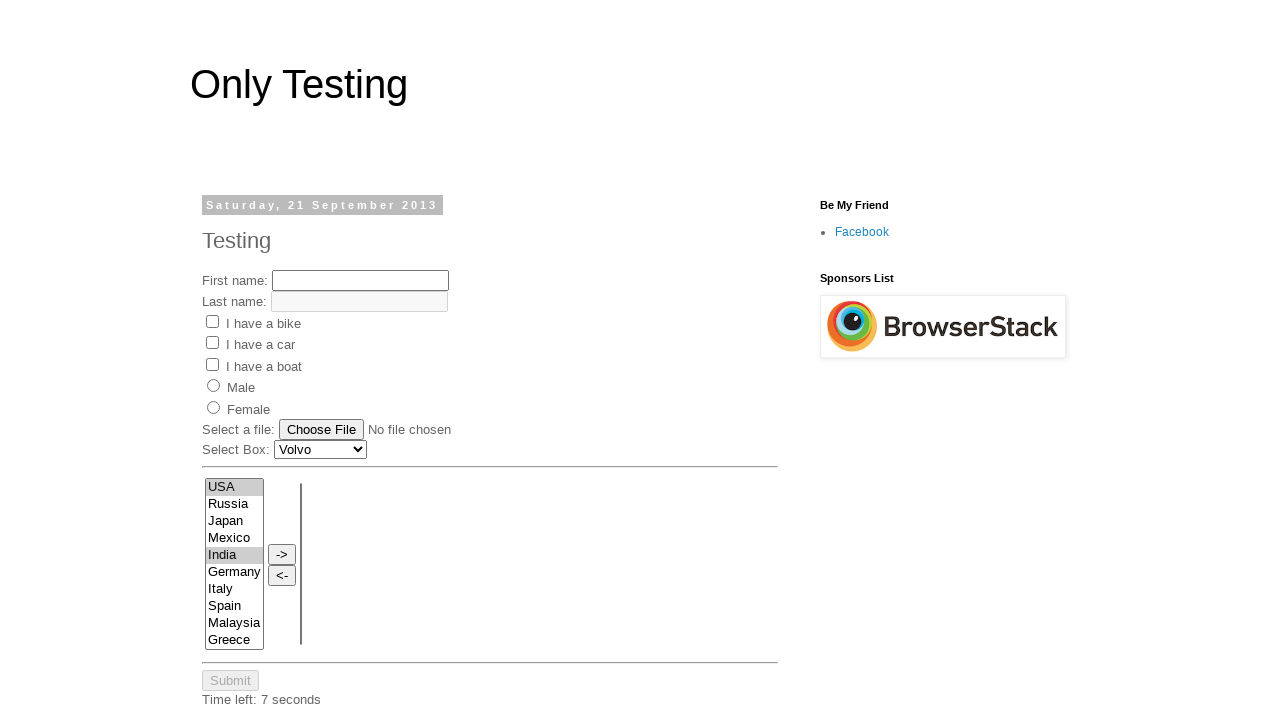

Retrieved value attribute of the 7th option in dropdown
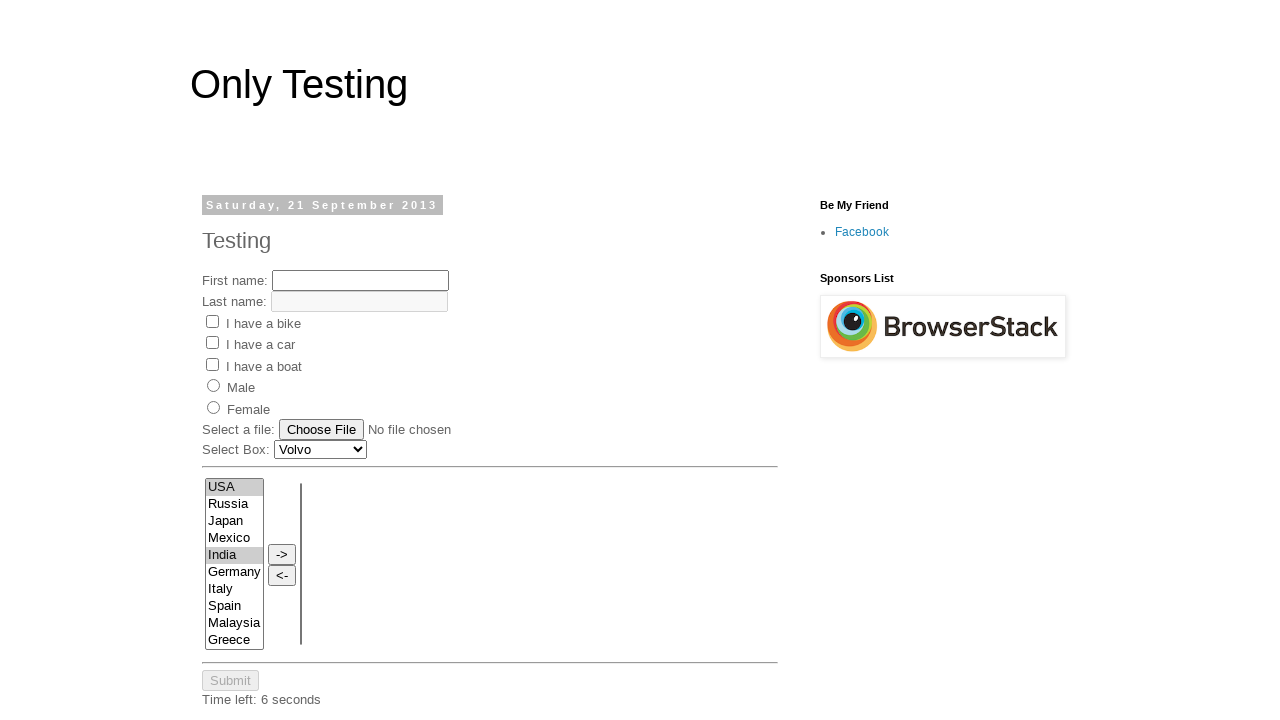

Added 7th option to existing selections (USA, India, and 7th option) on select[name='FromLB']
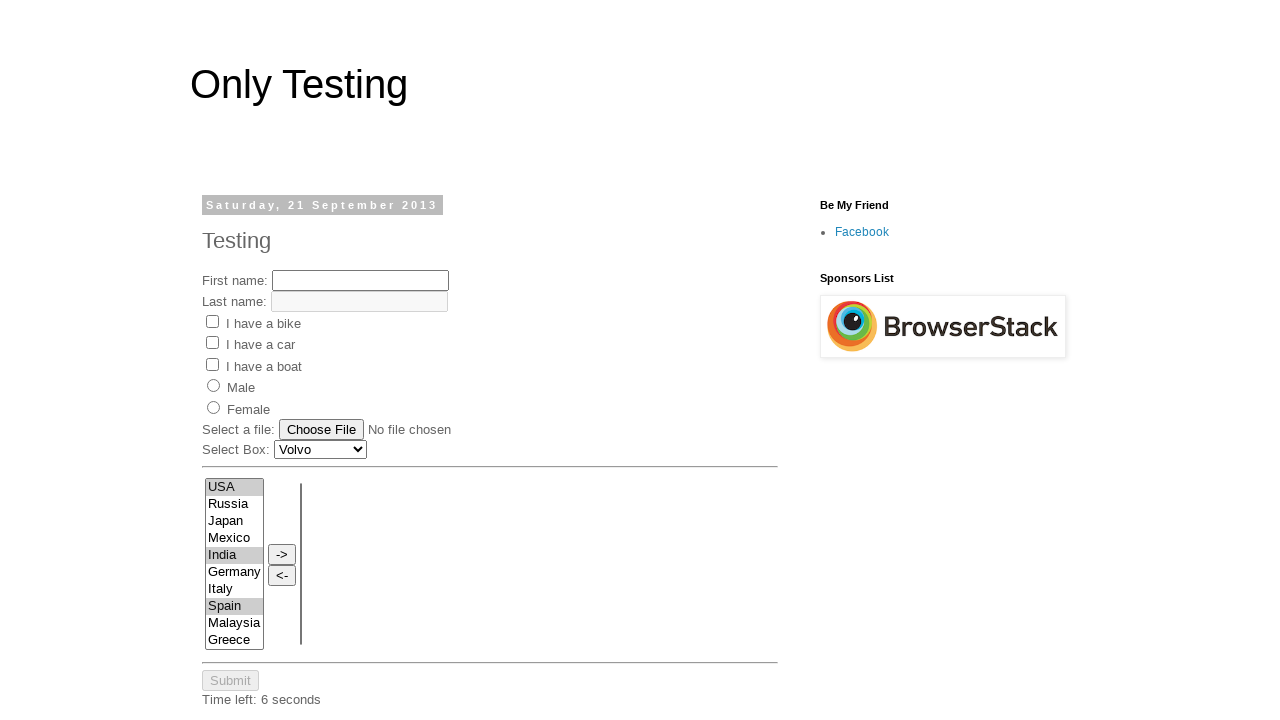

Retrieved all checked/selected options from dropdown
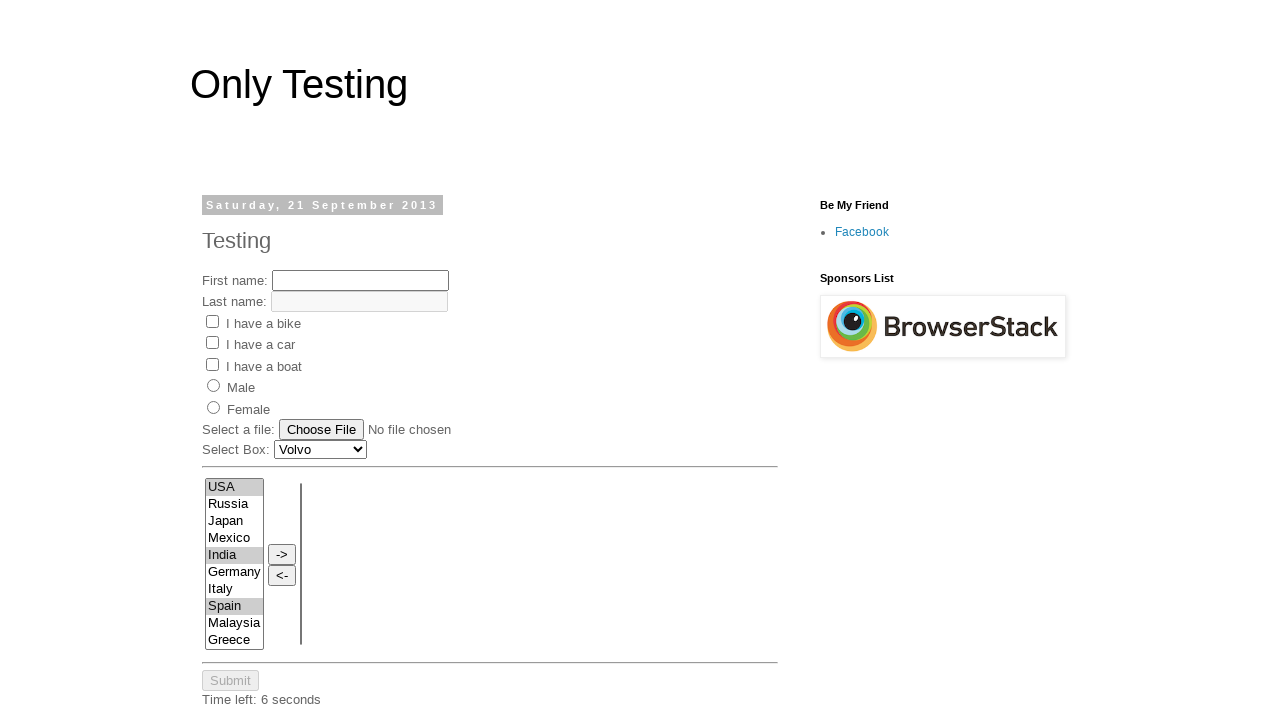

Verified selected option: USA
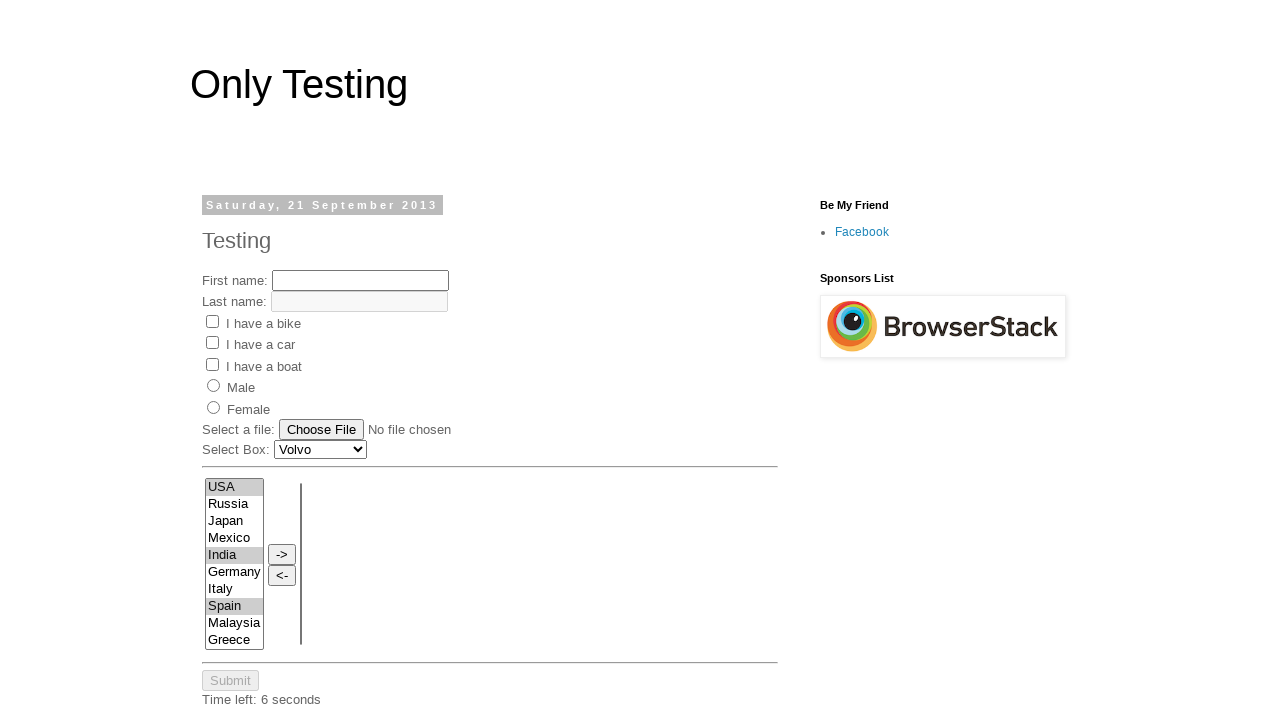

Verified selected option: India
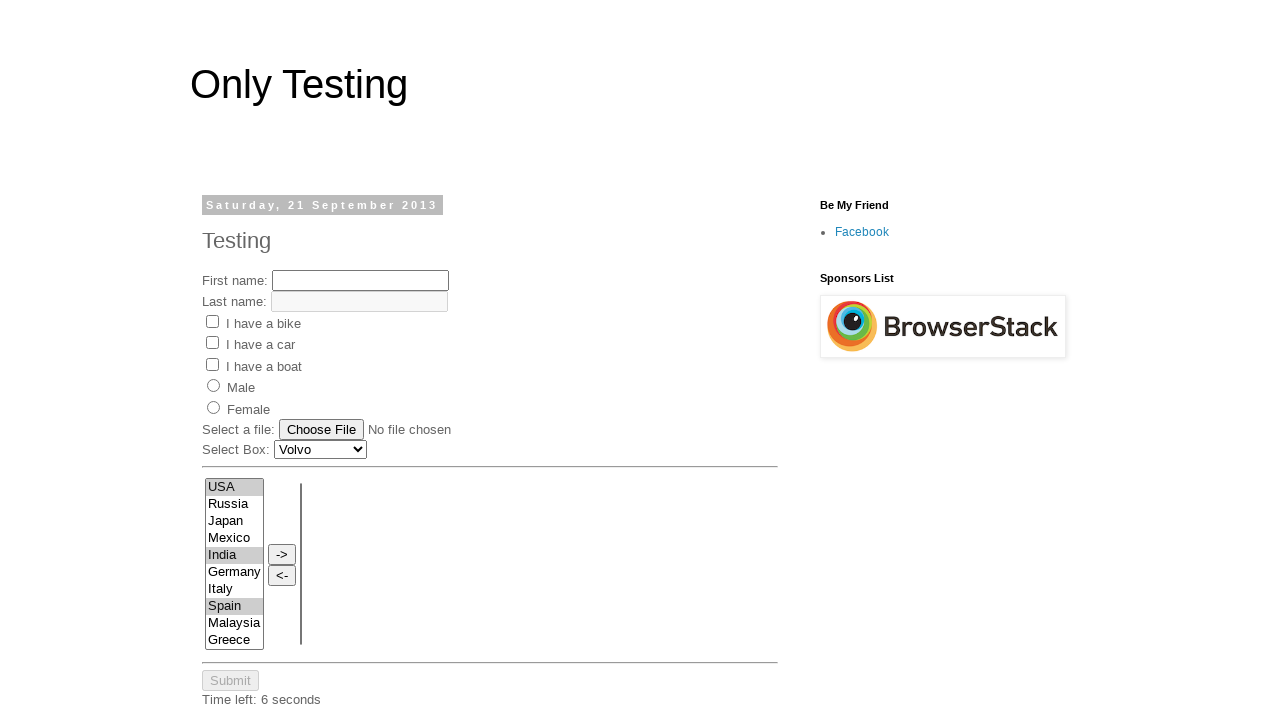

Verified selected option: Spain
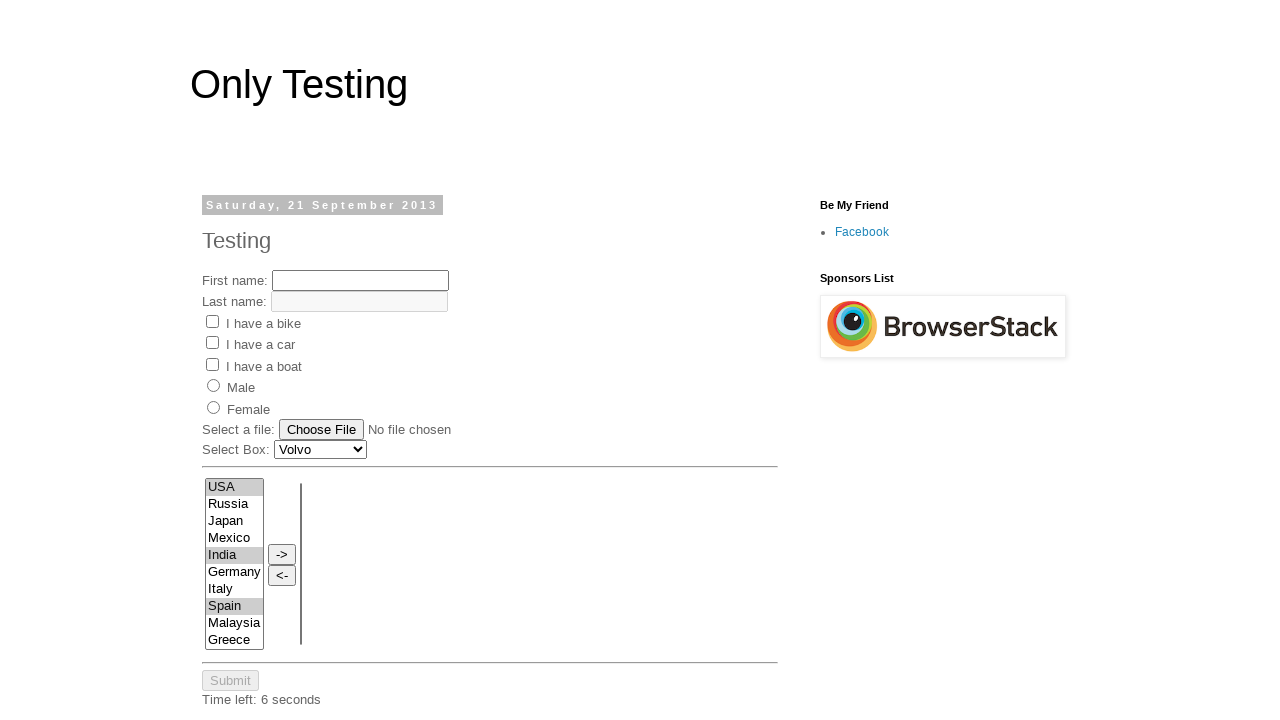

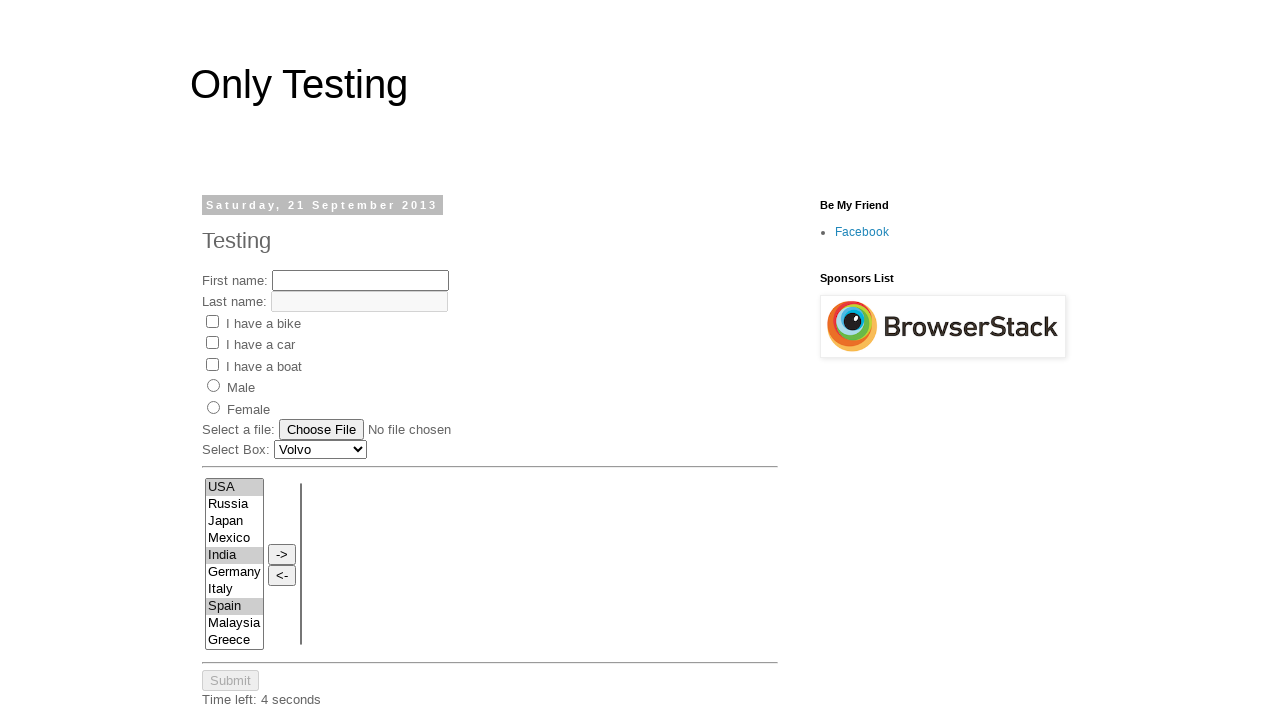